Navigates to a test page and interacts with input elements by finding them using CSS tag selectors and entering text

Starting URL: https://testeroprogramowania.github.io/selenium/basics.html

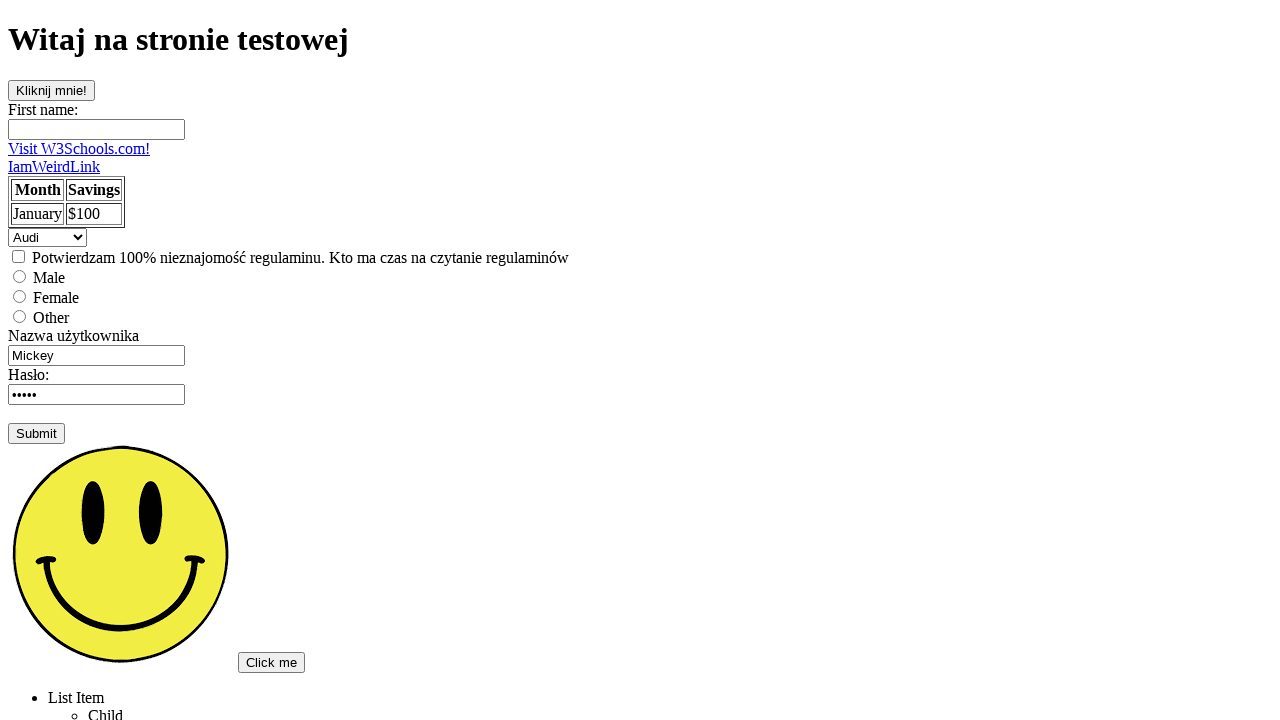

Navigated to test page
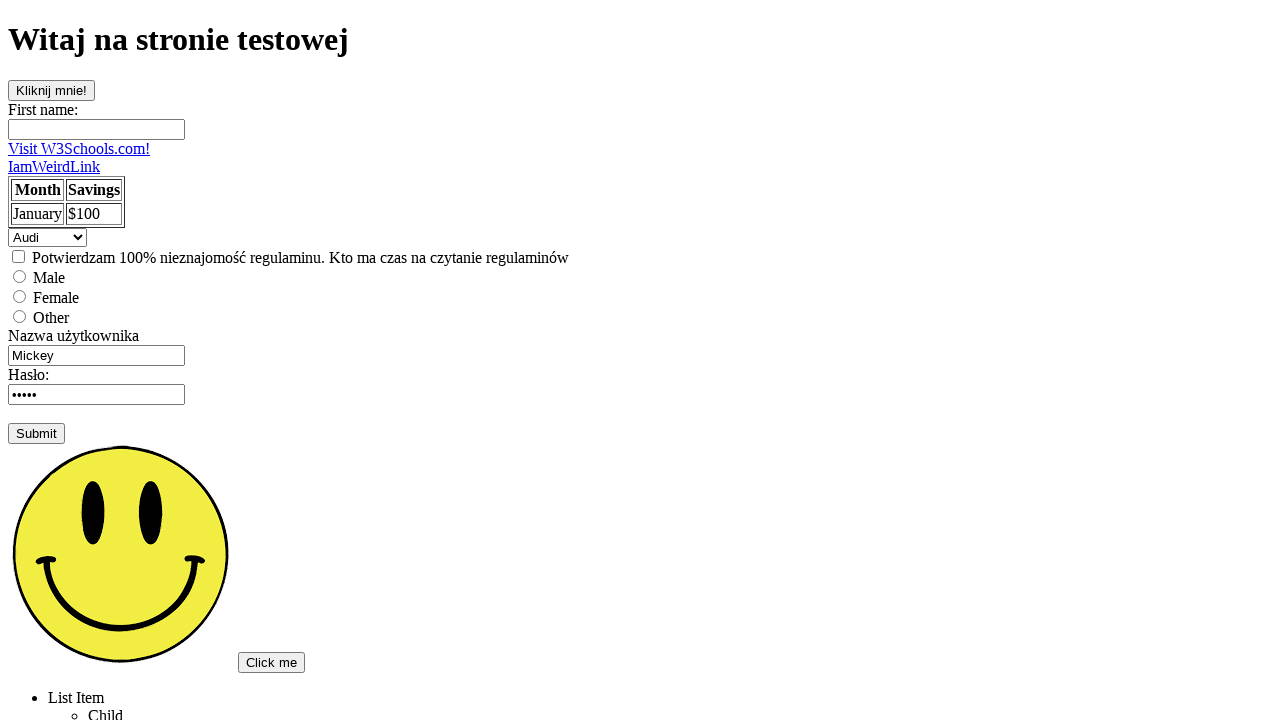

Filled first input element with 'Cześć' using CSS tag selector on input
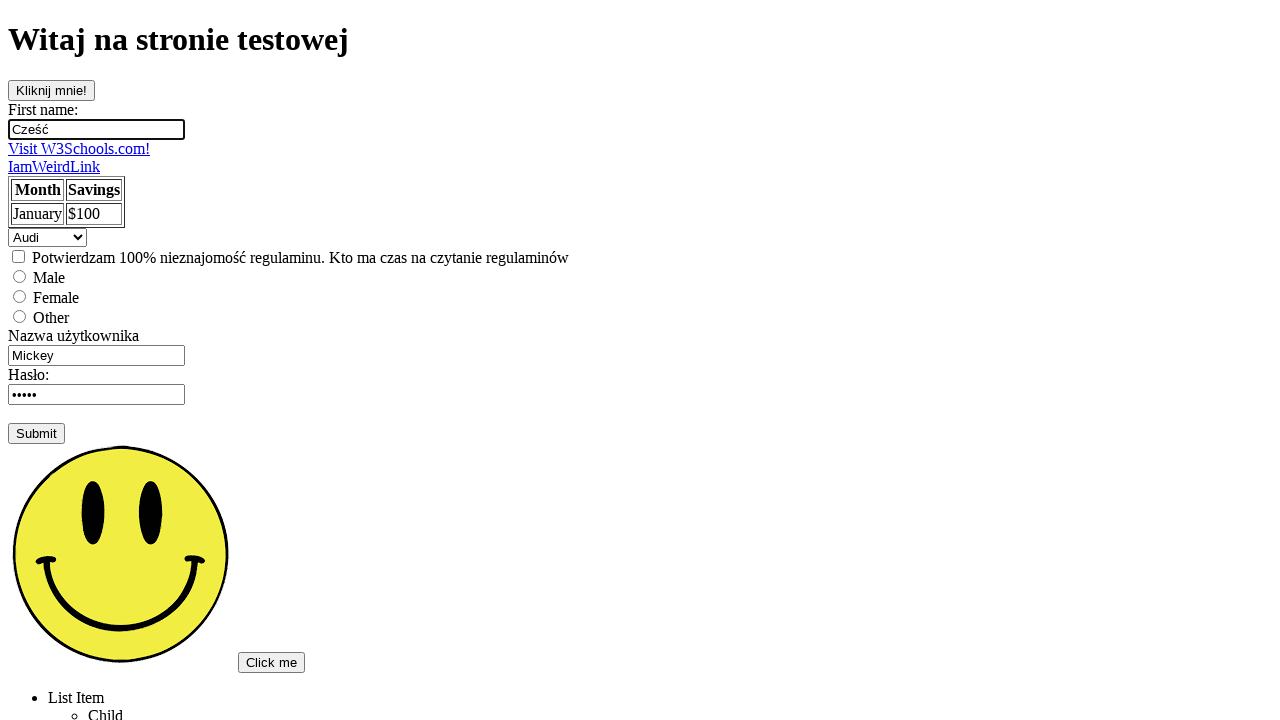

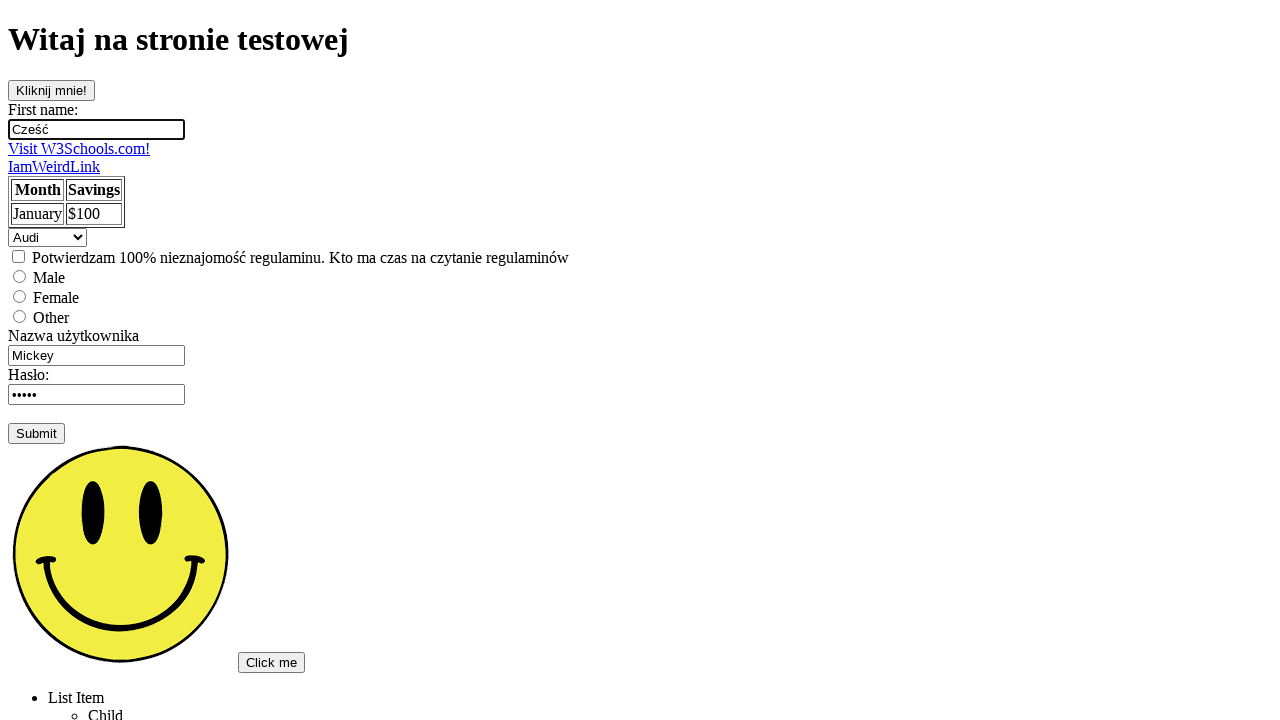